Waits for price to reach $100, books an item, then solves a math problem and submits the answer

Starting URL: http://suninjuly.github.io/explicit_wait2.html

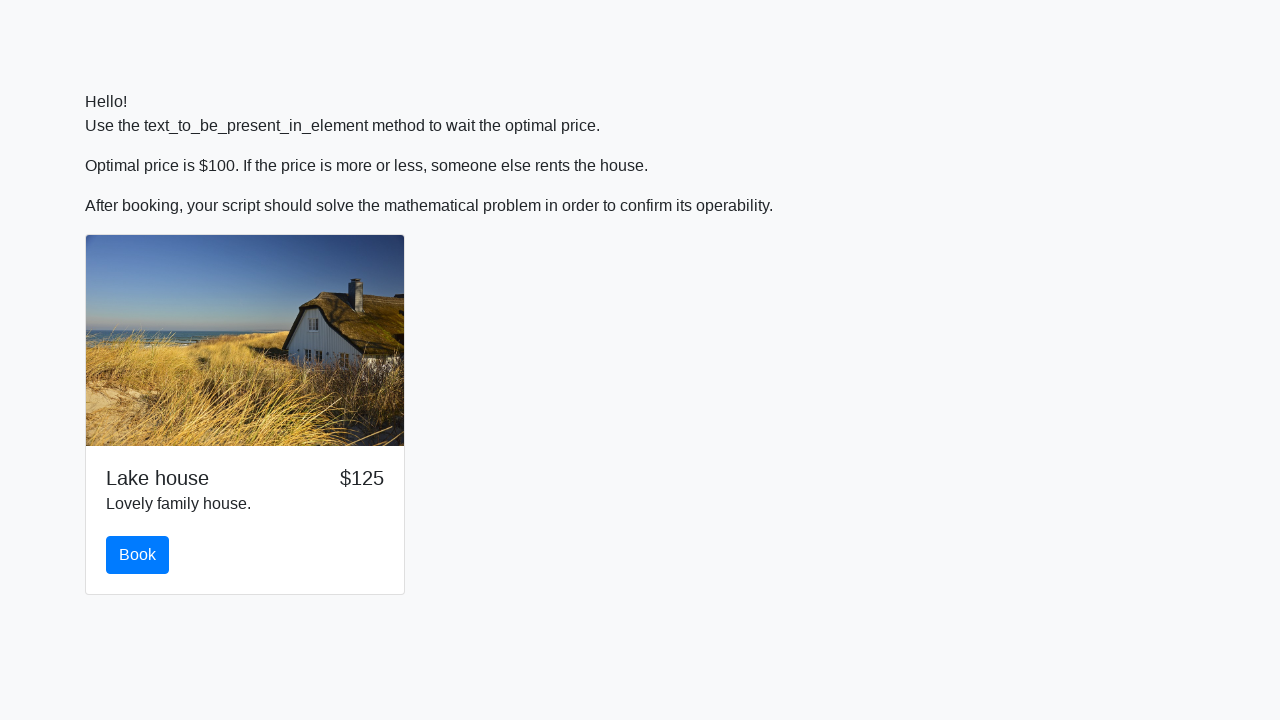

Waited for price to reach $100
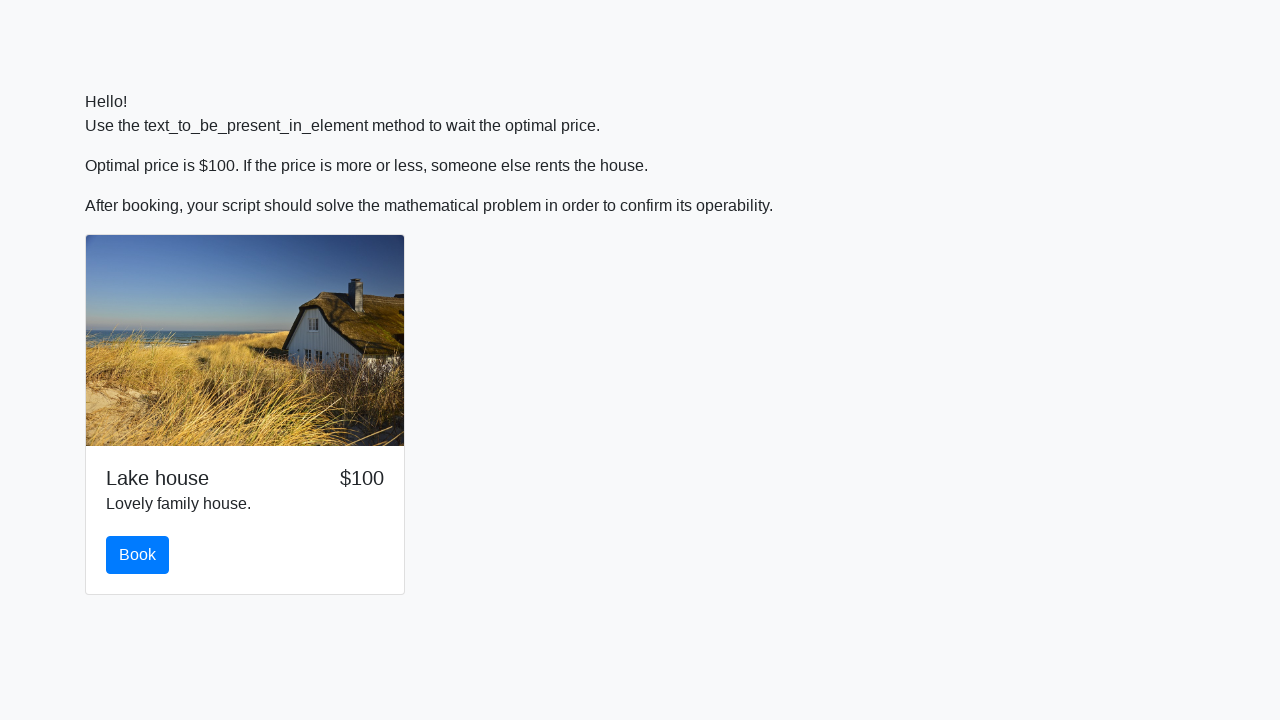

Clicked the book button at (138, 555) on #book
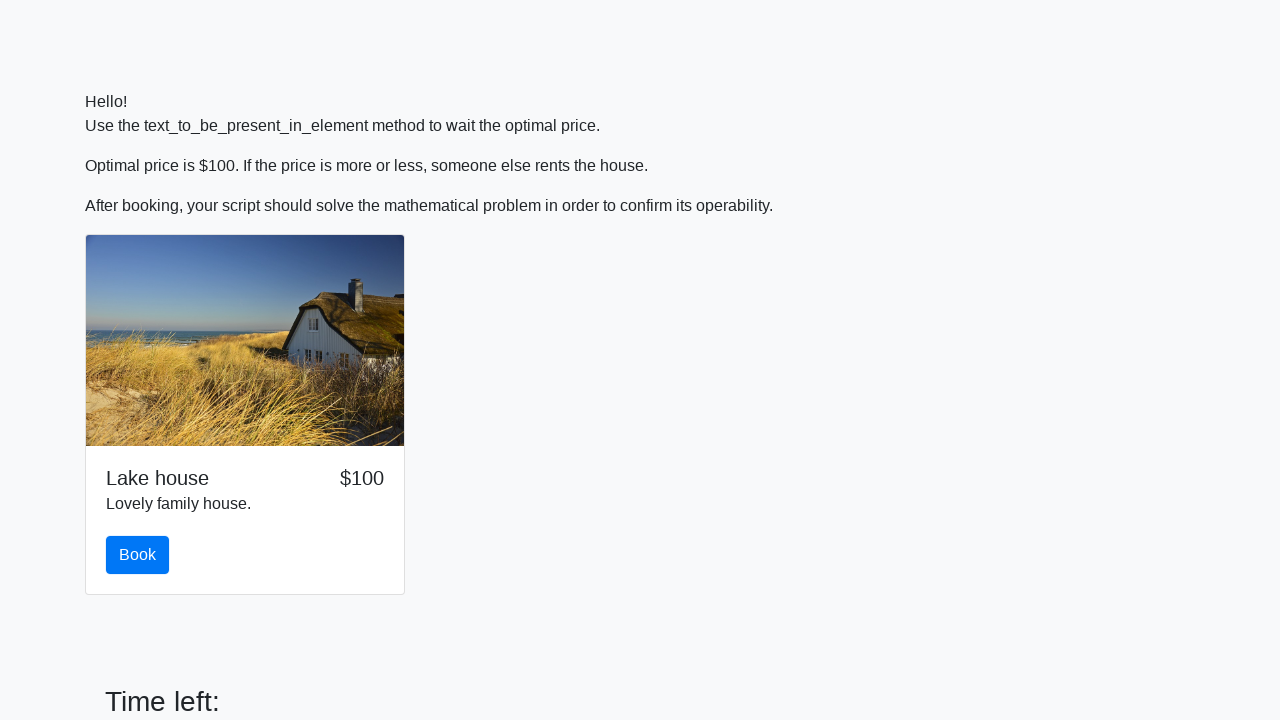

Retrieved input value: 151
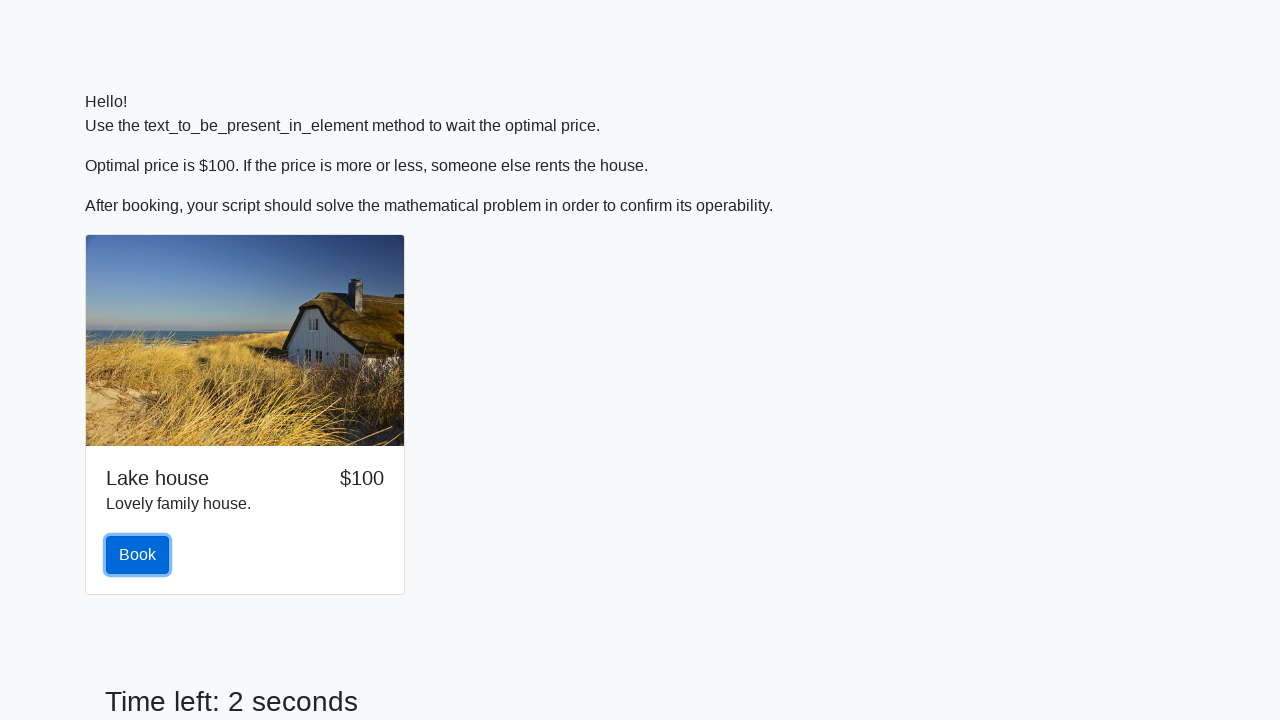

Calculated math formula result: 0.8861607802768571
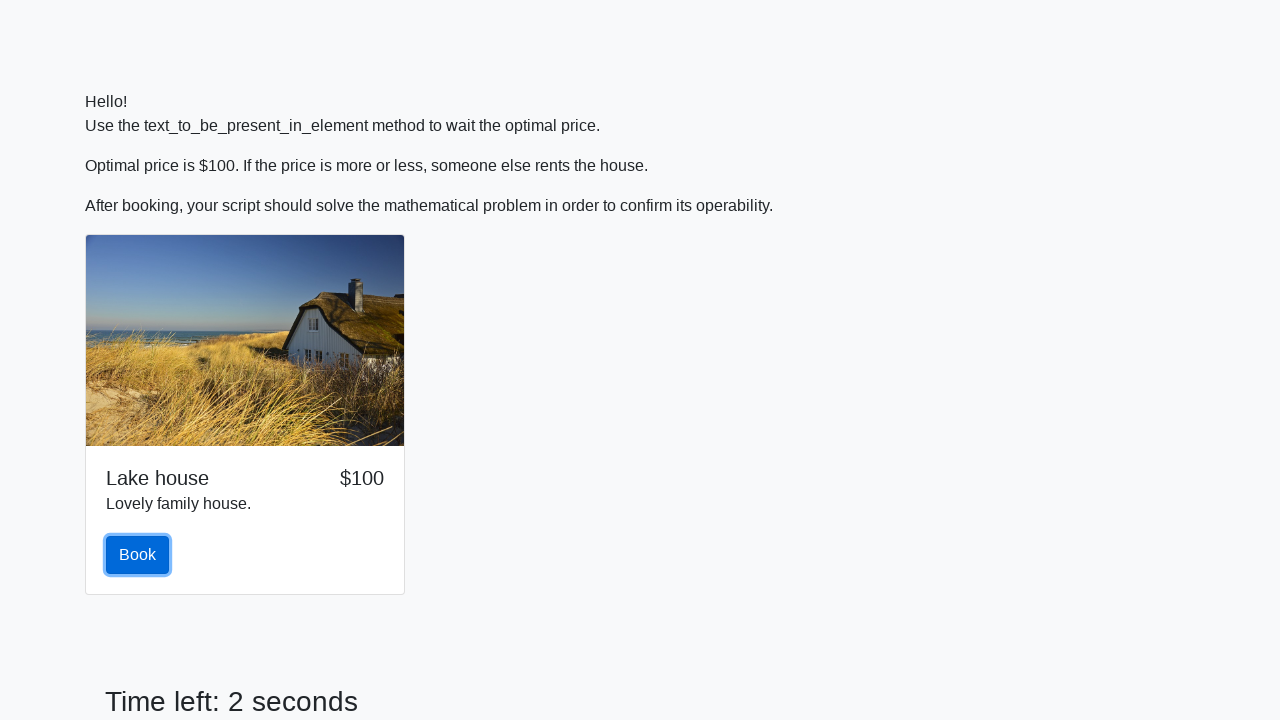

Filled answer field with calculated value: 0.8861607802768571 on input[type="text"]
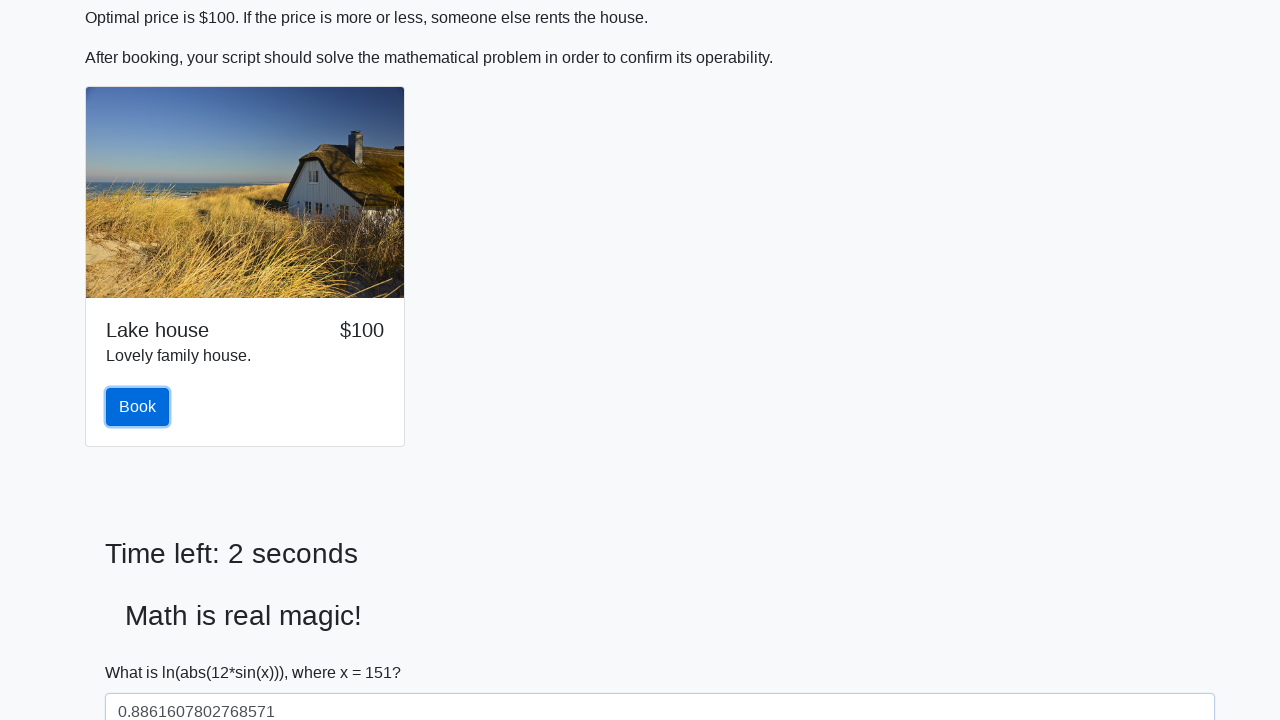

Submitted the form at (143, 651) on button[type="submit"]
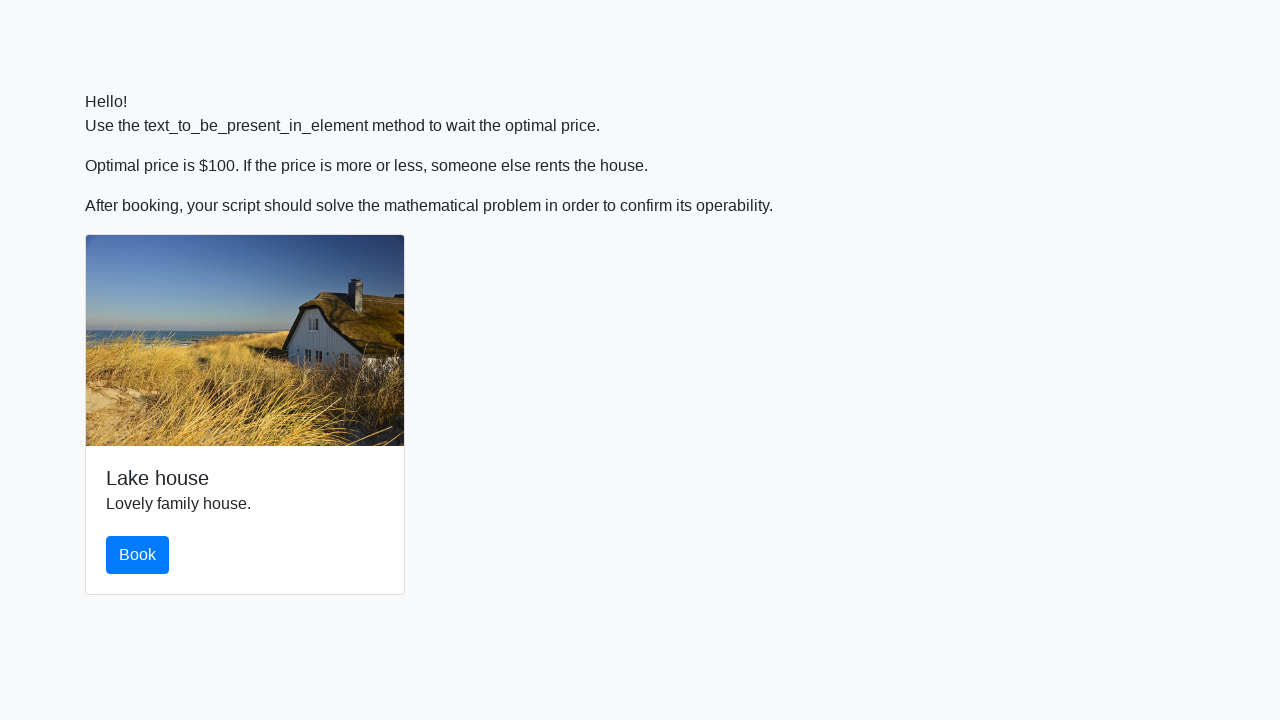

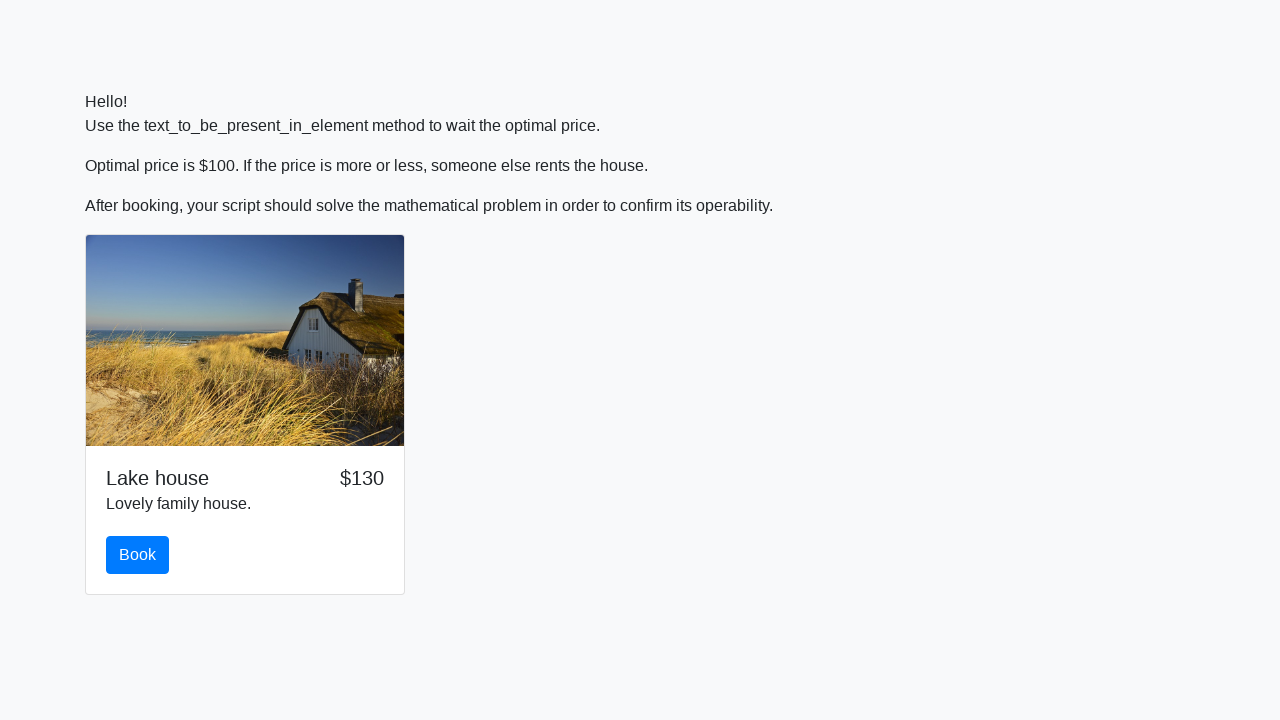